Tests finding various elements on a page using CSS selectors to verify text content and attributes

Starting URL: https://kristinek.github.io/site/examples/locators

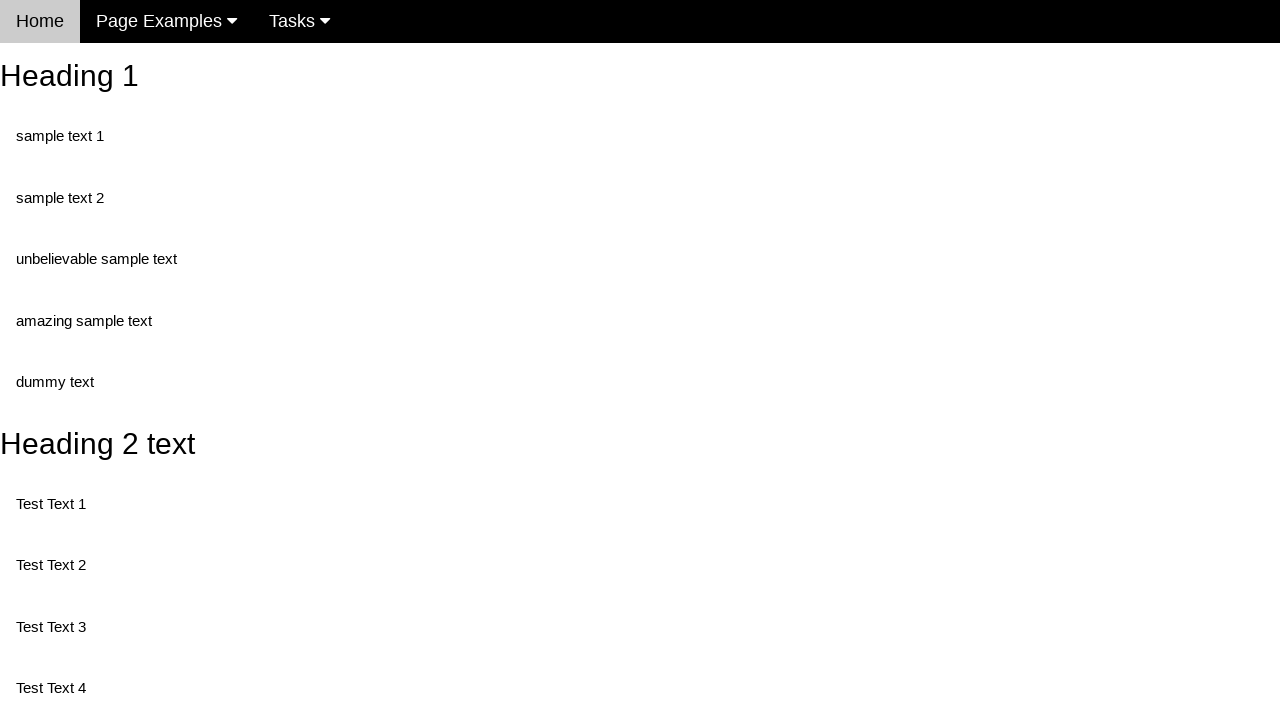

Navigated to locators example page
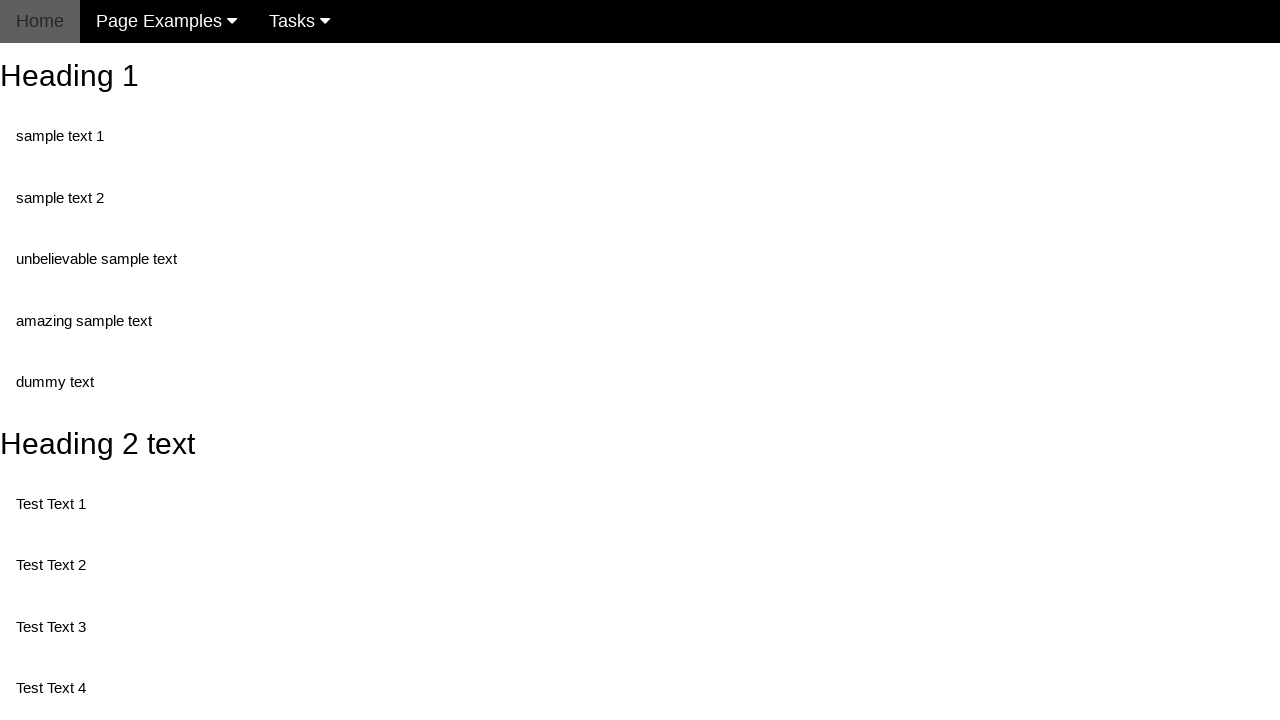

Located heading 2 element by CSS selector #heading_2
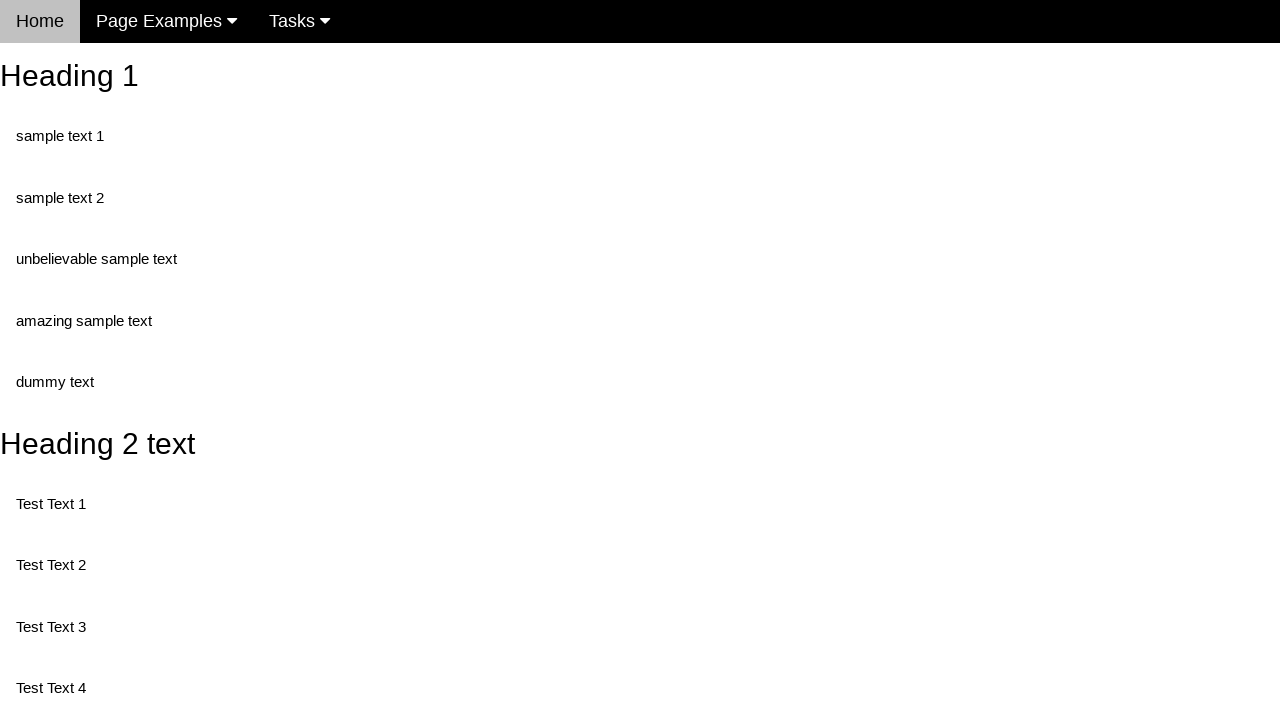

Retrieved text content from heading 2: Heading 2 text
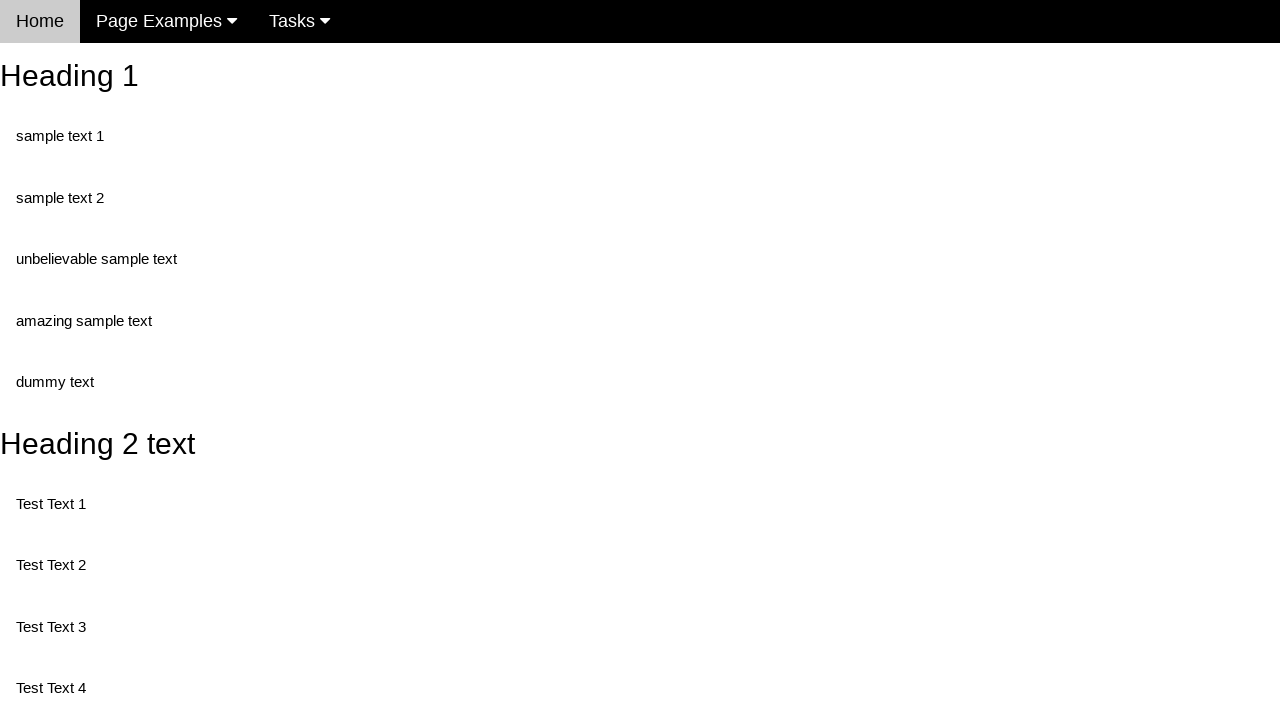

Verified heading 2 text equals 'Heading 2 text'
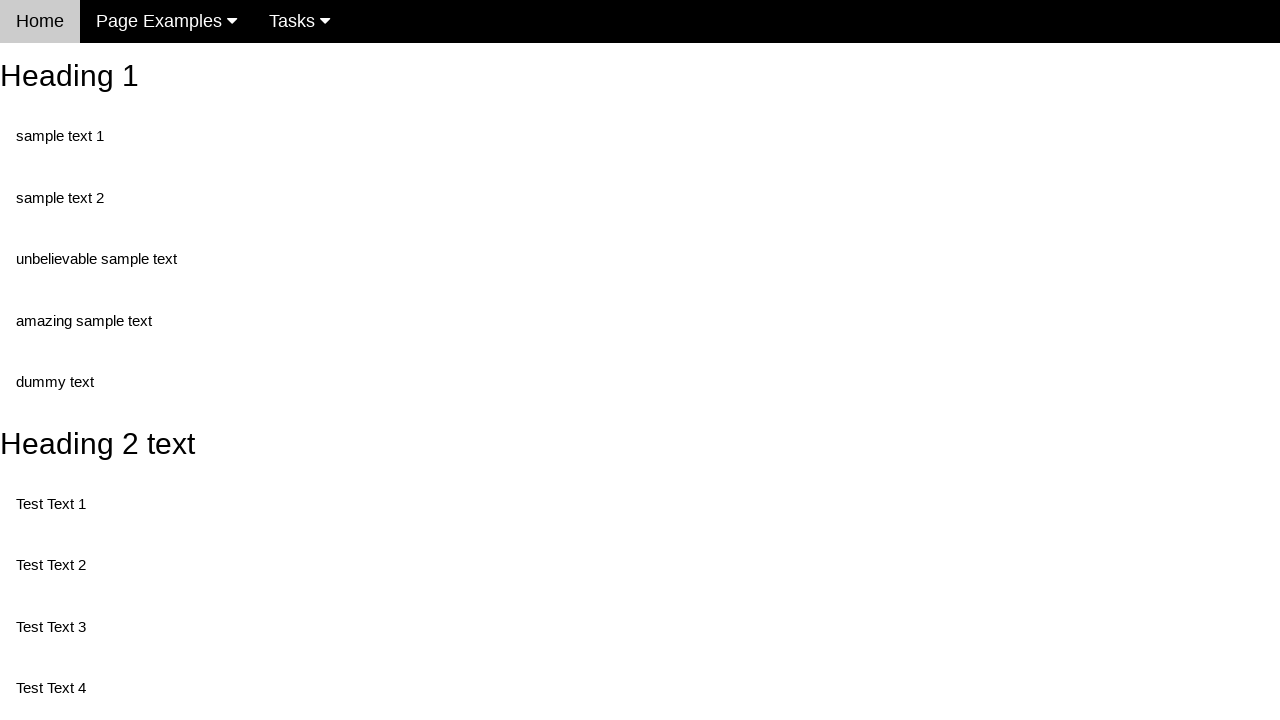

Located test text 1 element by CSS selector #test1 > p.test
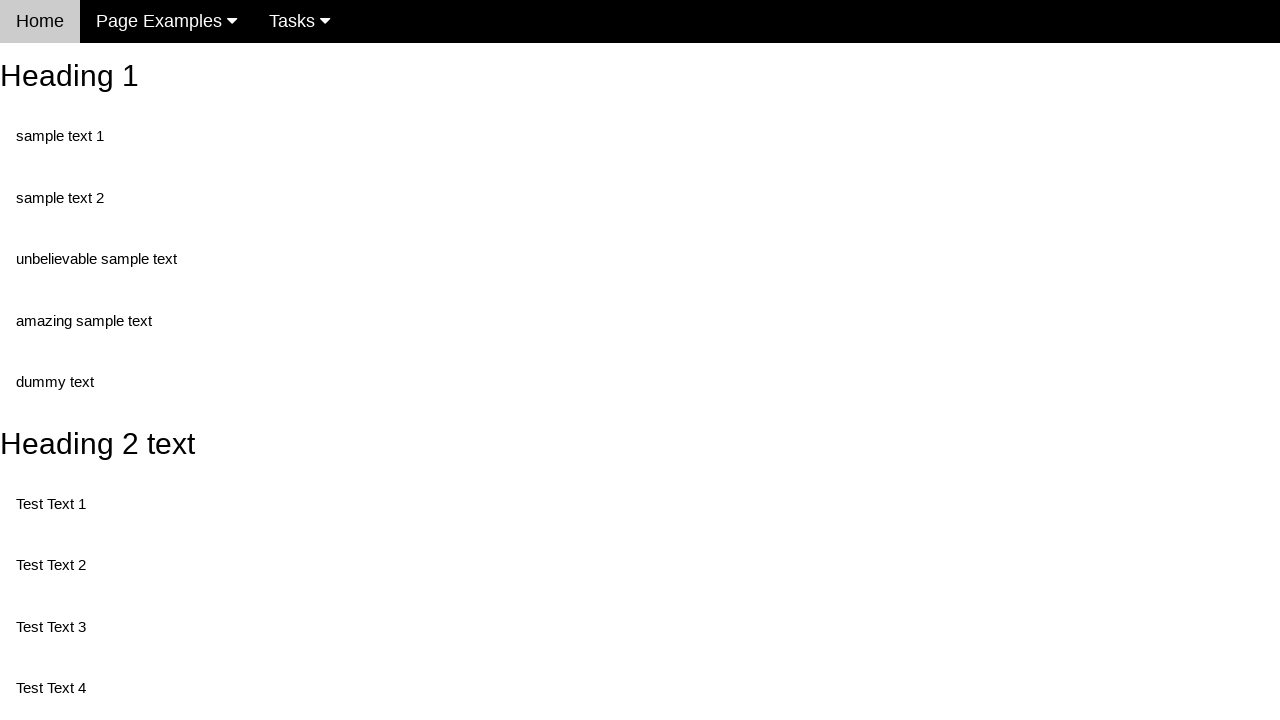

Retrieved text content from test 1: Test Text 1
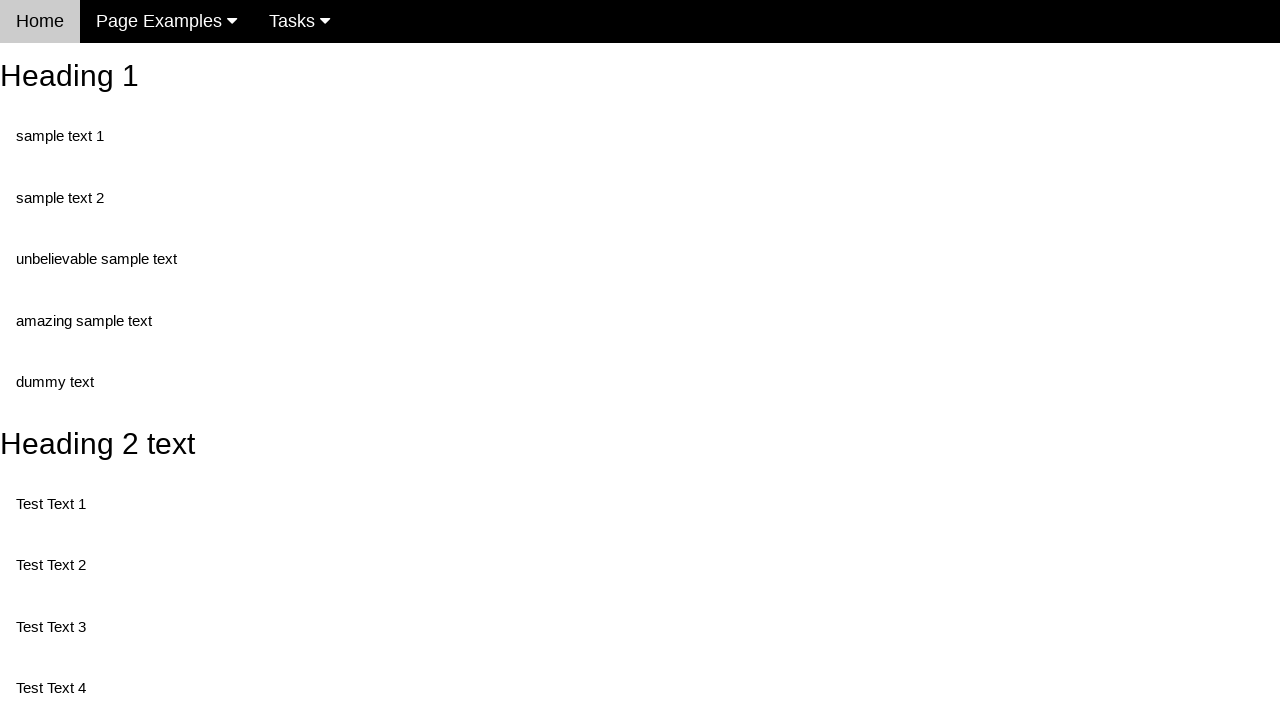

Verified test text 1 equals 'Test Text 1'
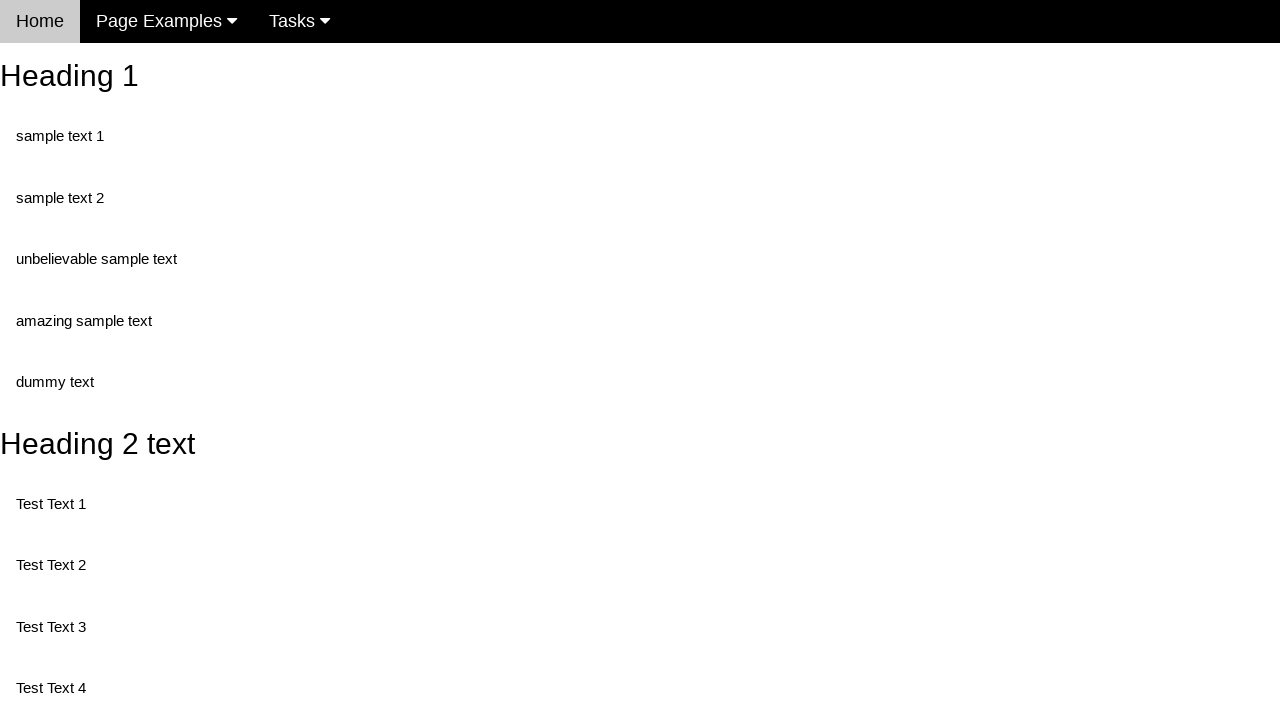

Located test text 2 element by CSS selector .twotest
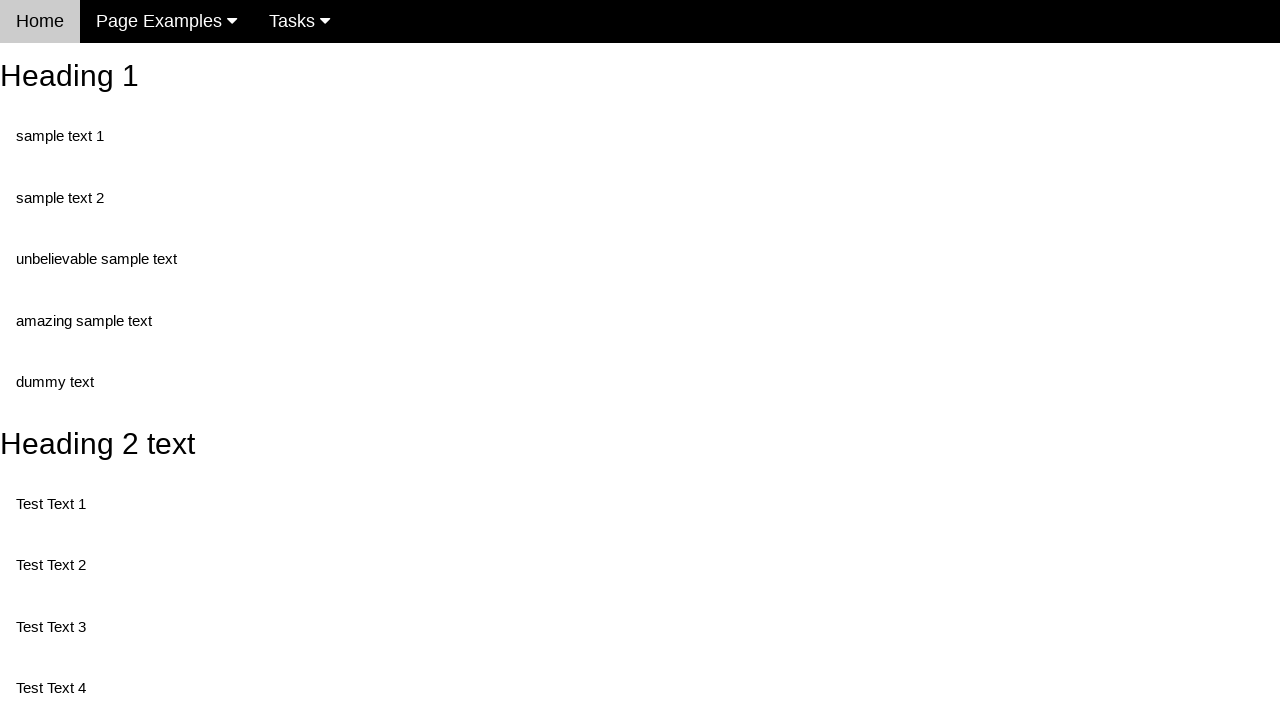

Retrieved text content from test 2: Test Text 2
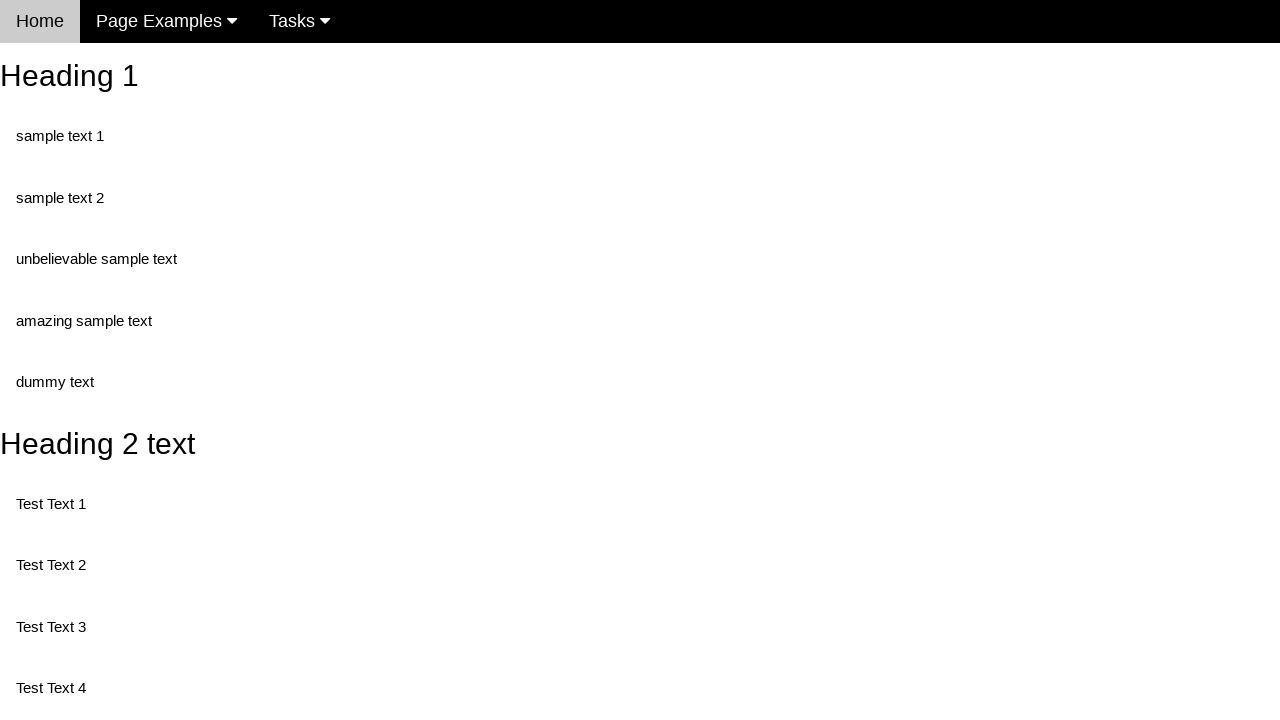

Located test text 3 element by CSS selector #test3 > p:nth-child(1)
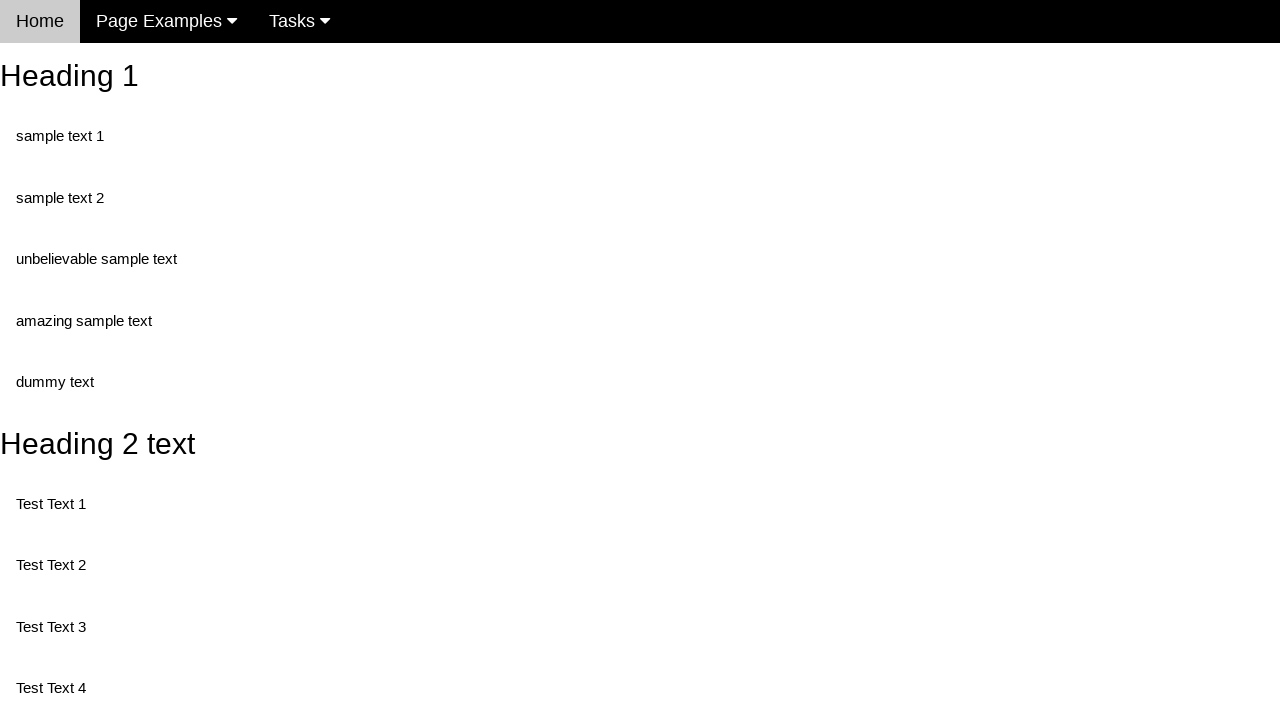

Retrieved text content from test 3 (first way): Test Text 3
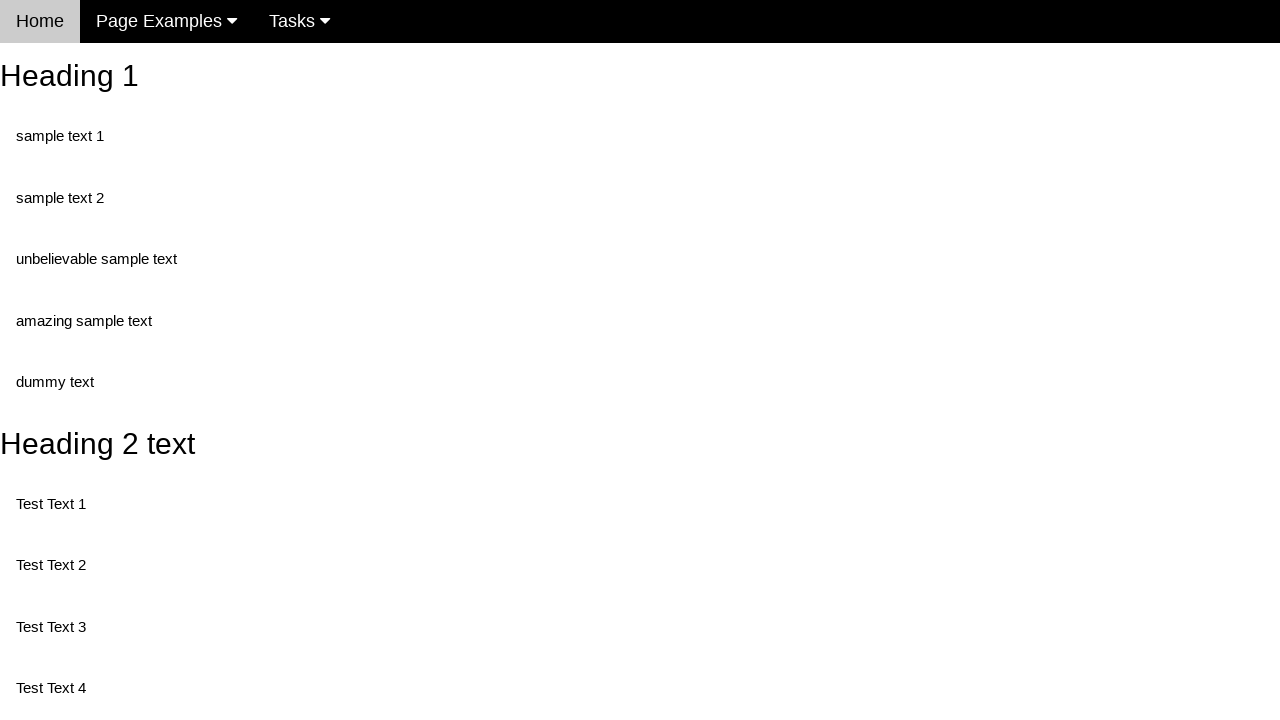

Located test text 3 element by CSS selector #test3 > .test using first method
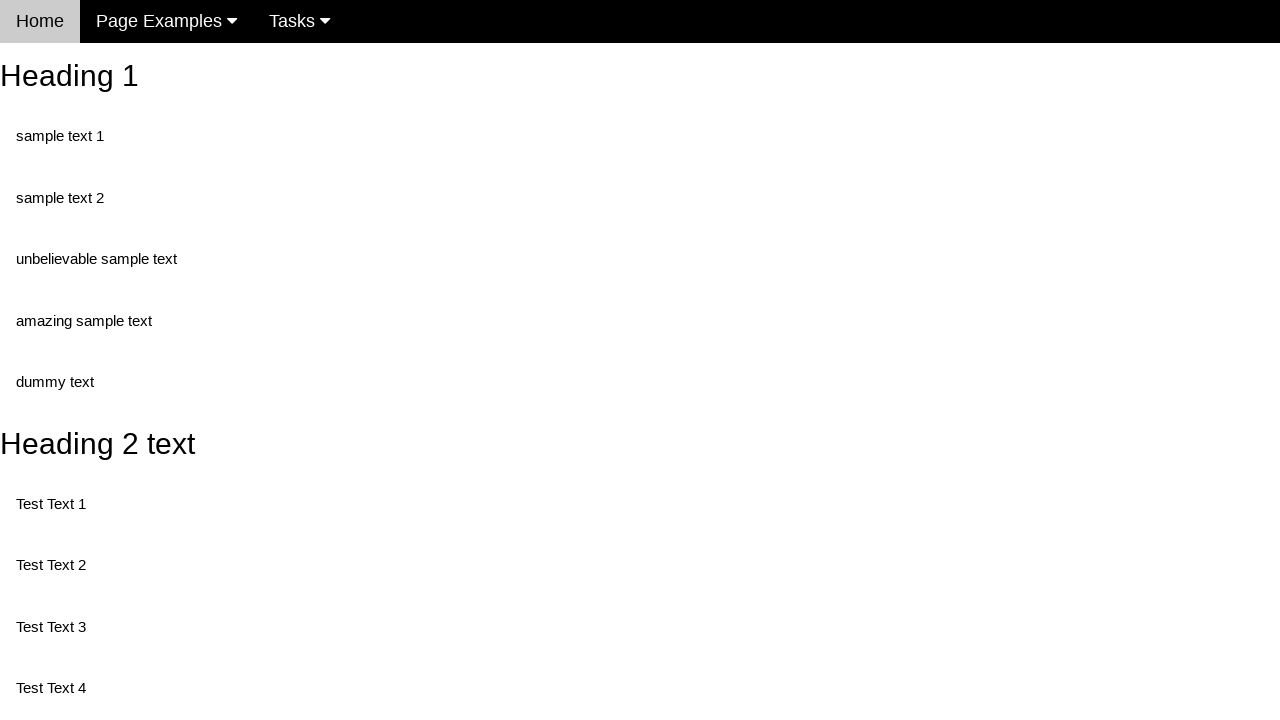

Retrieved text content from test 3 (second way): Test Text 3
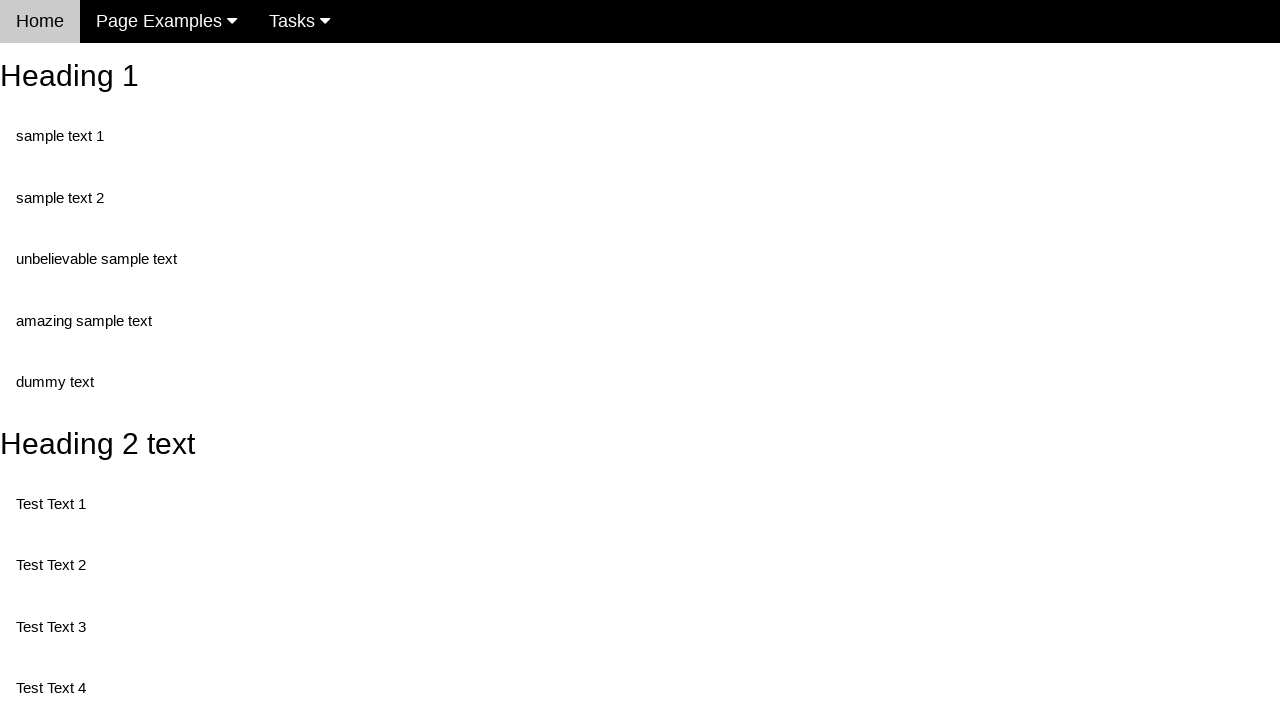

Located button element by CSS selector #buttonId
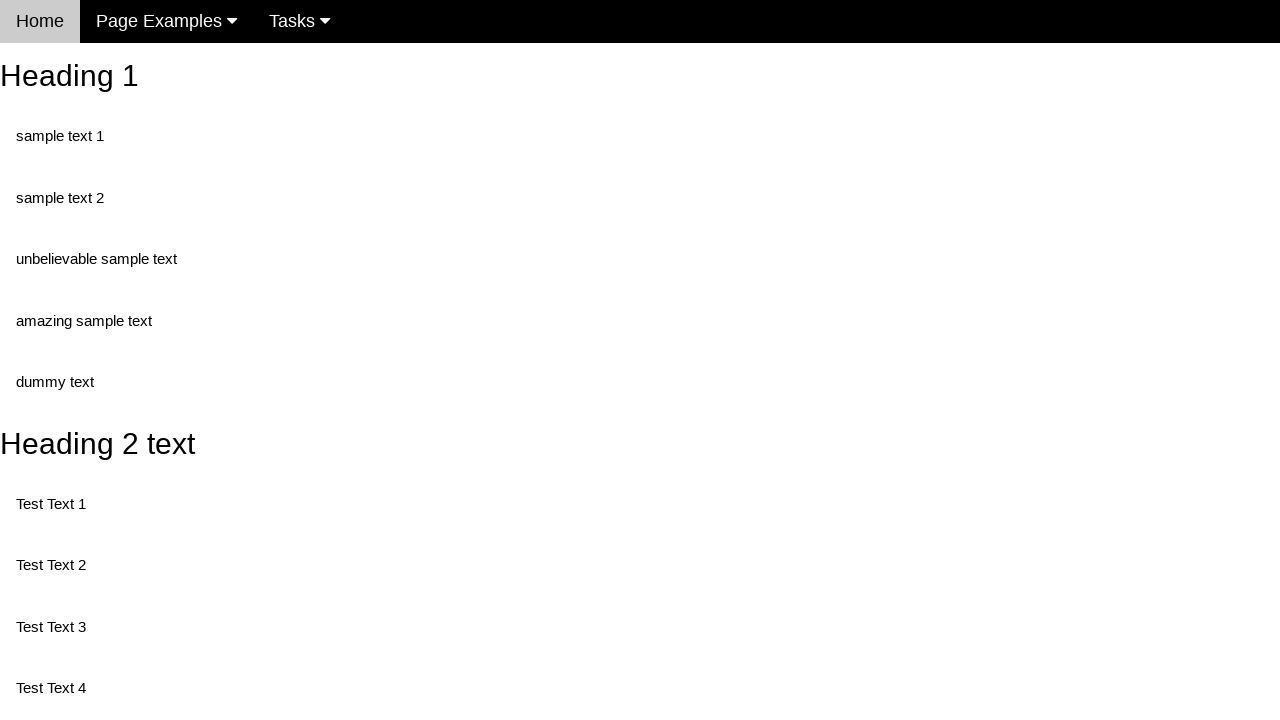

Retrieved button value attribute: This is also a button
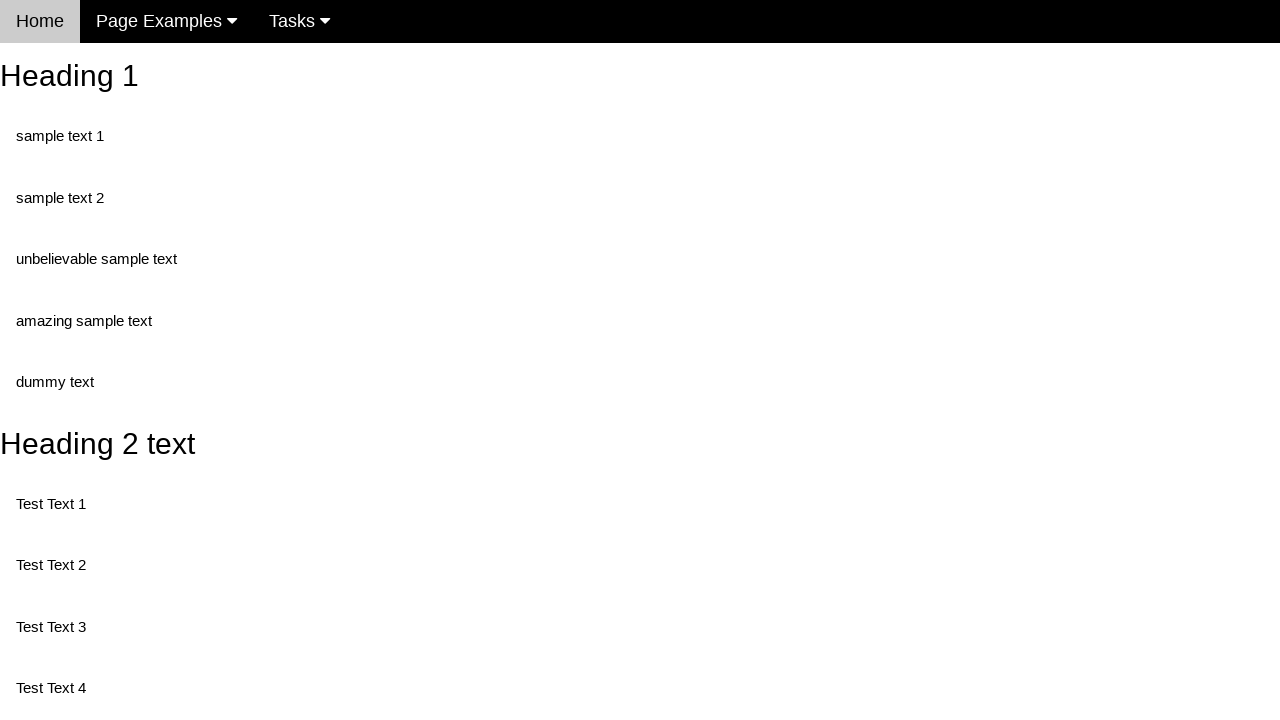

Located element by name attribute [name='randomButton2']
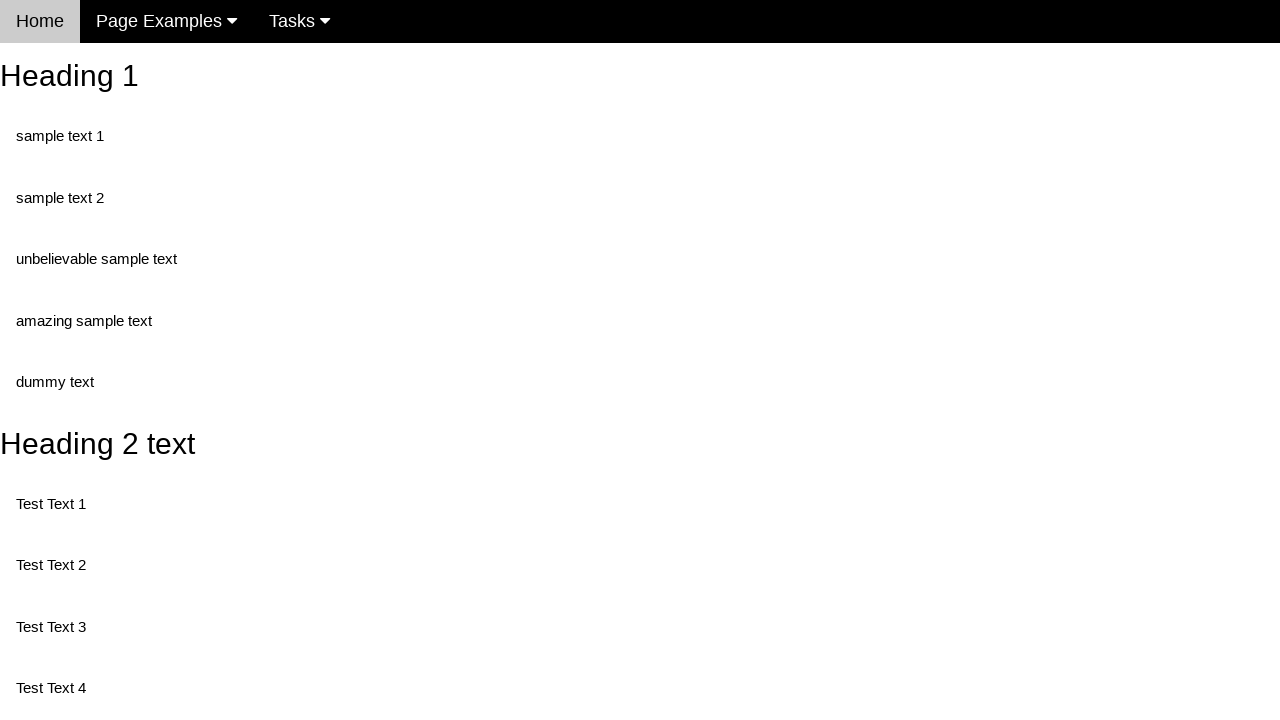

Retrieved element value attribute: This is also a button
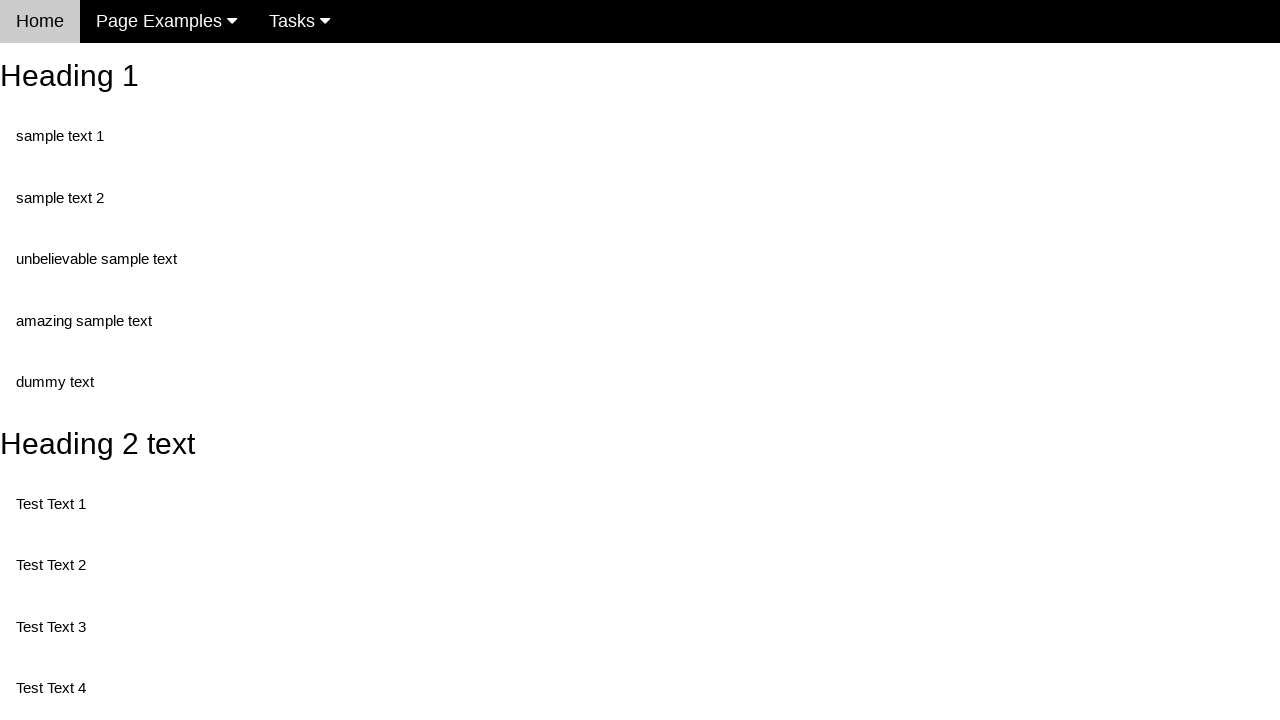

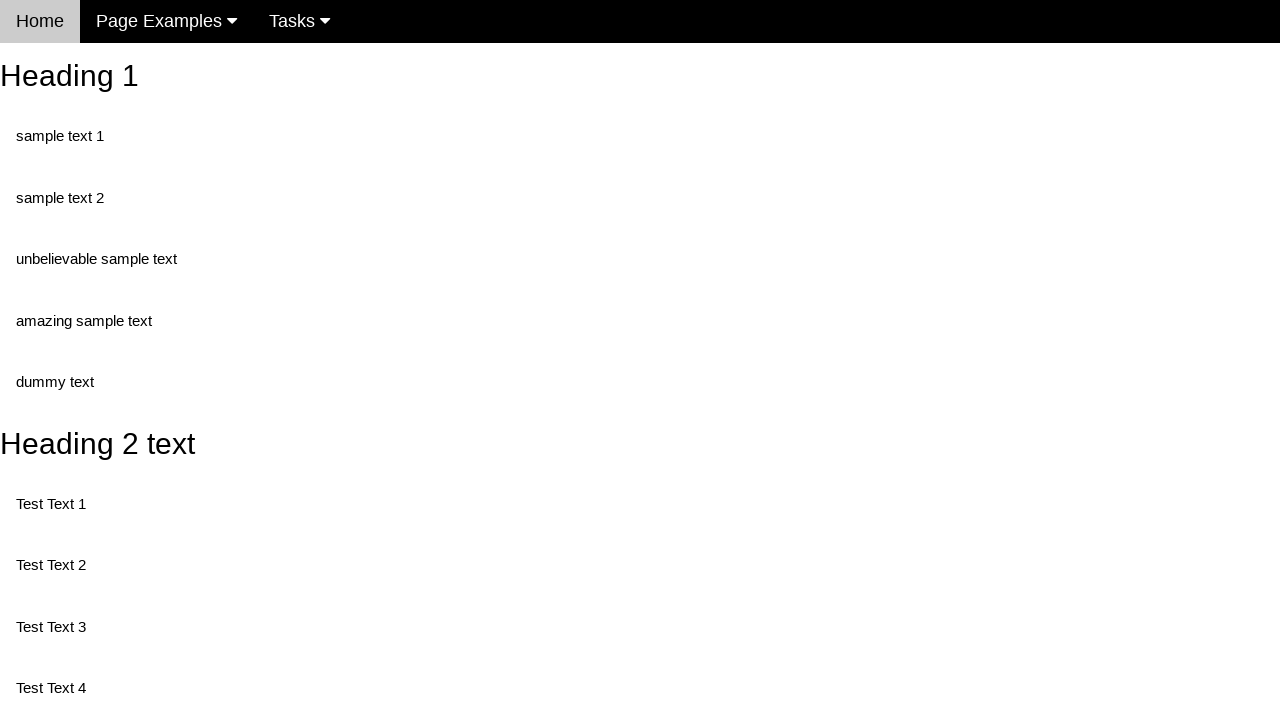